Simply navigates to the Hindustan Pencils website and verifies it loads successfully

Starting URL: https://www.hindustanpencils.com/

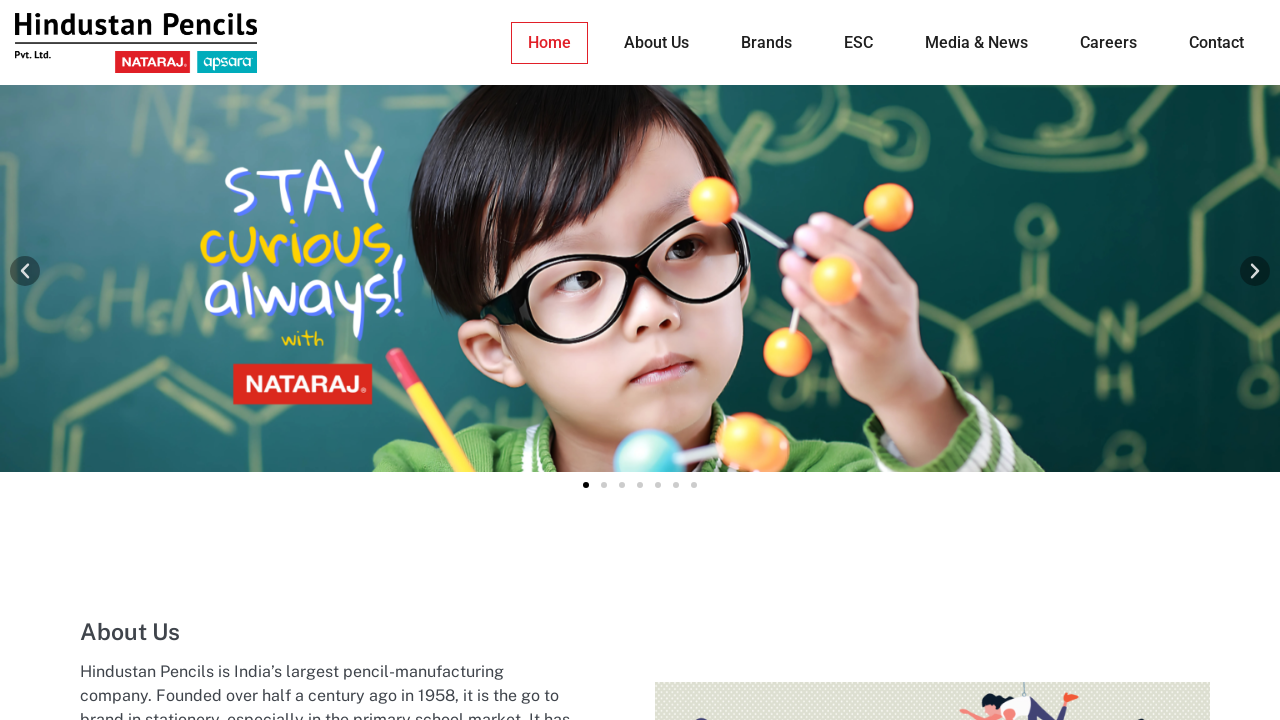

Waited for Hindustan Pencils website to fully load (networkidle state)
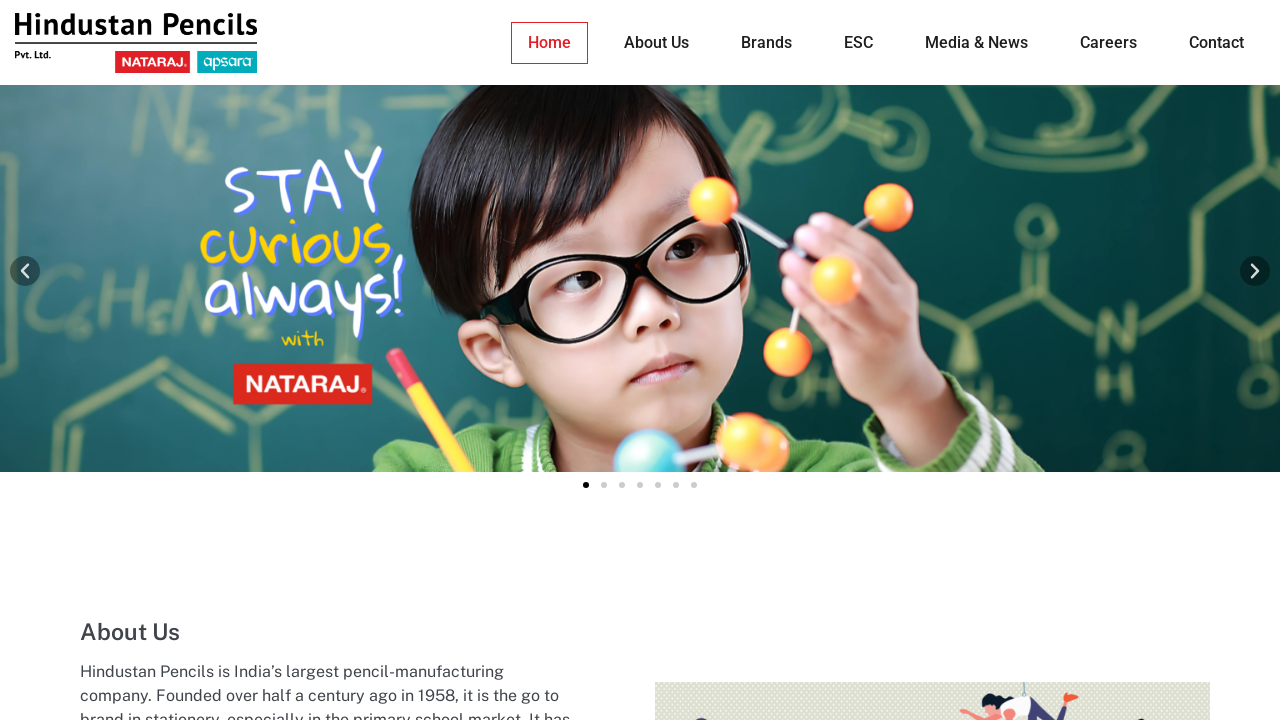

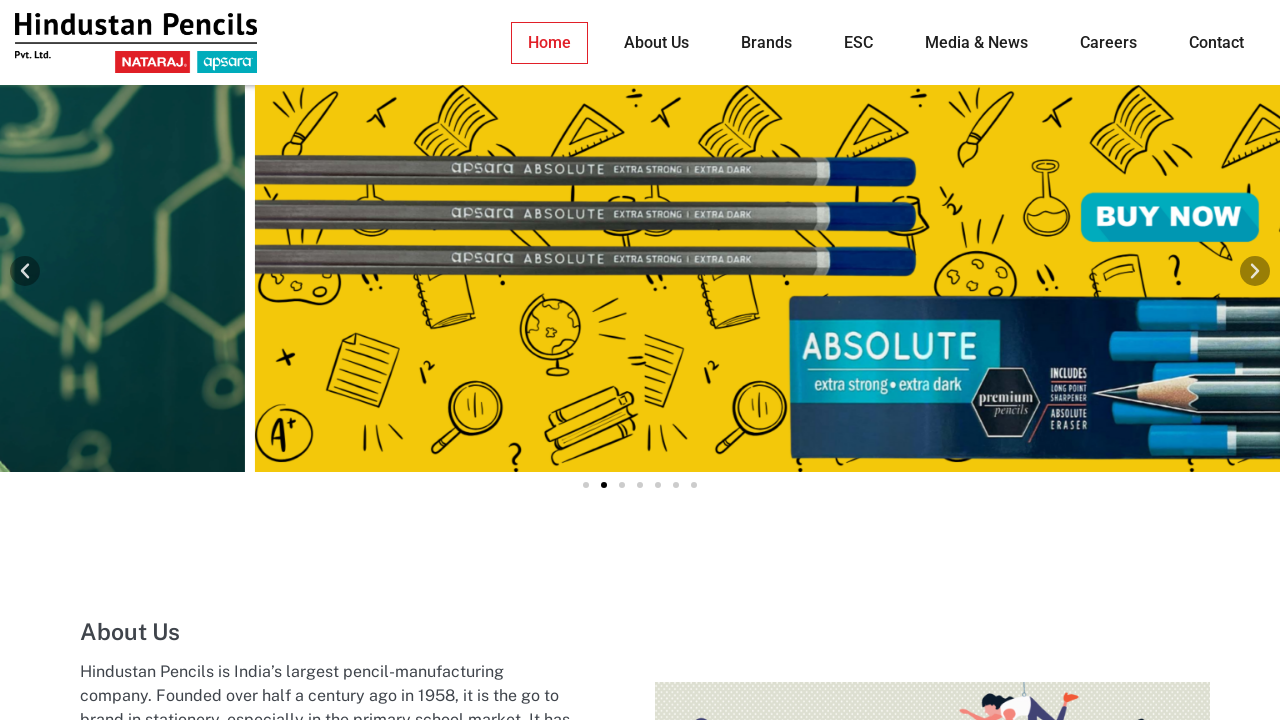